Tests navigation through the advanced scraping challenges page by clicking on various challenge links (Spoofing Headers, Login, CSRF) that open in new tabs, and switching between those tabs to verify each page loads correctly.

Starting URL: https://www.scrapethissite.com/pages/advanced/

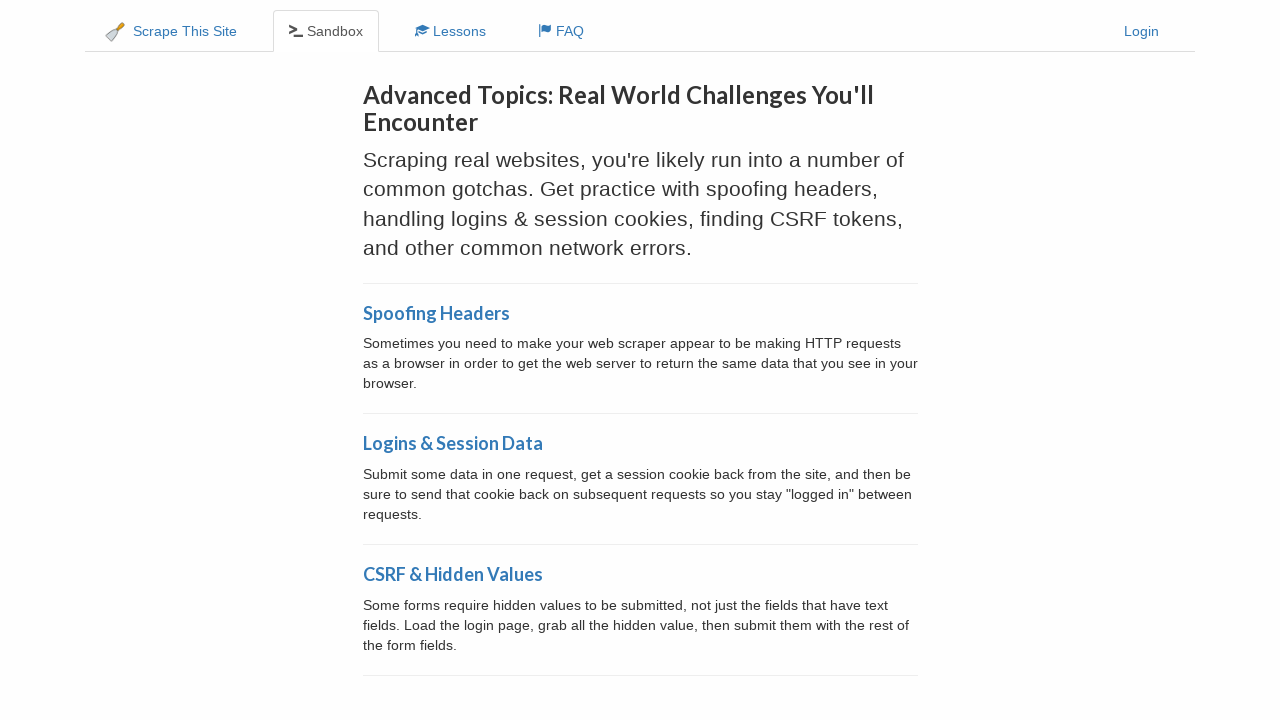

Advanced scraping page loaded with networkidle state
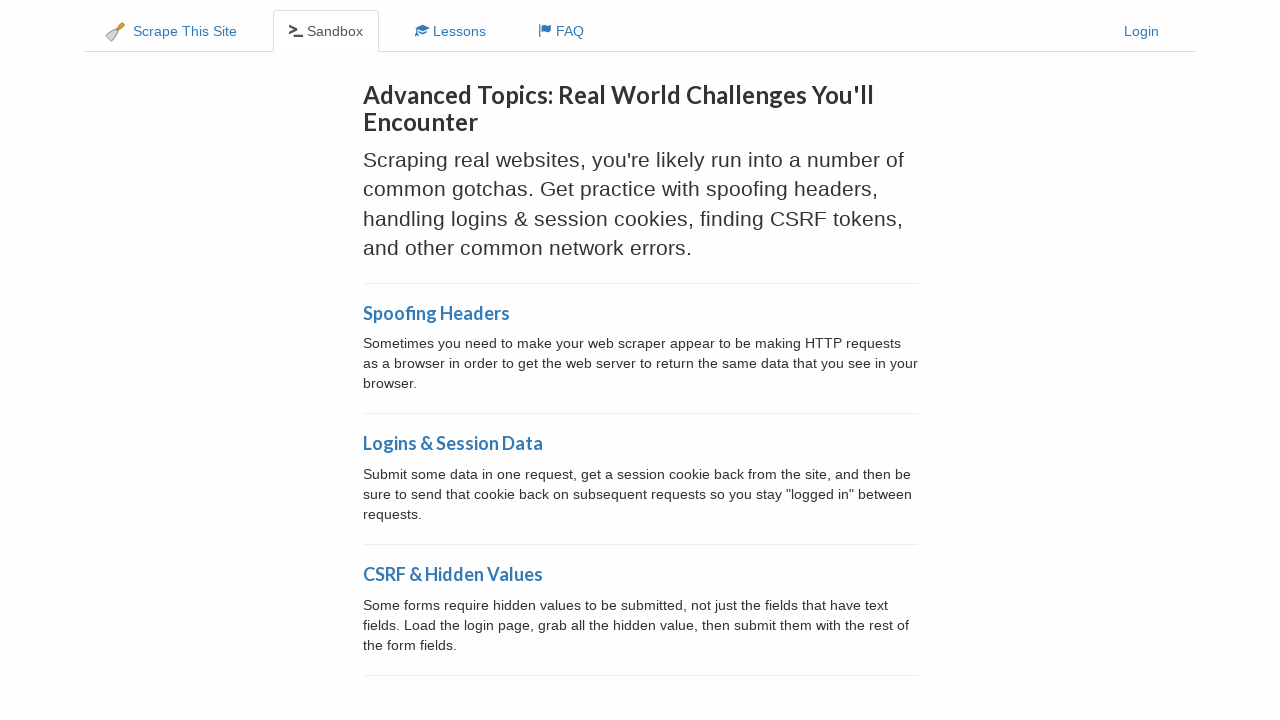

Clicked on 'Spoofing Headers' challenge link at (436, 313) on a[href='/pages/advanced/?gotcha=headers']
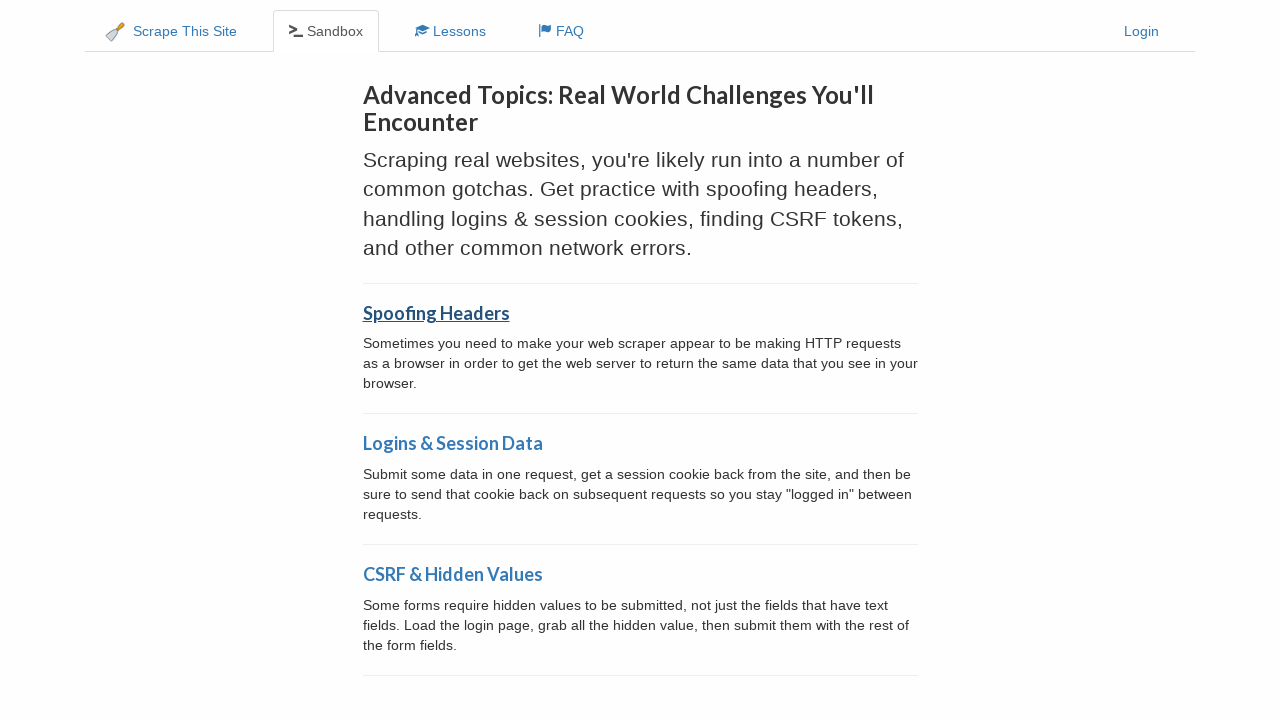

Waited 2 seconds for new tab to open
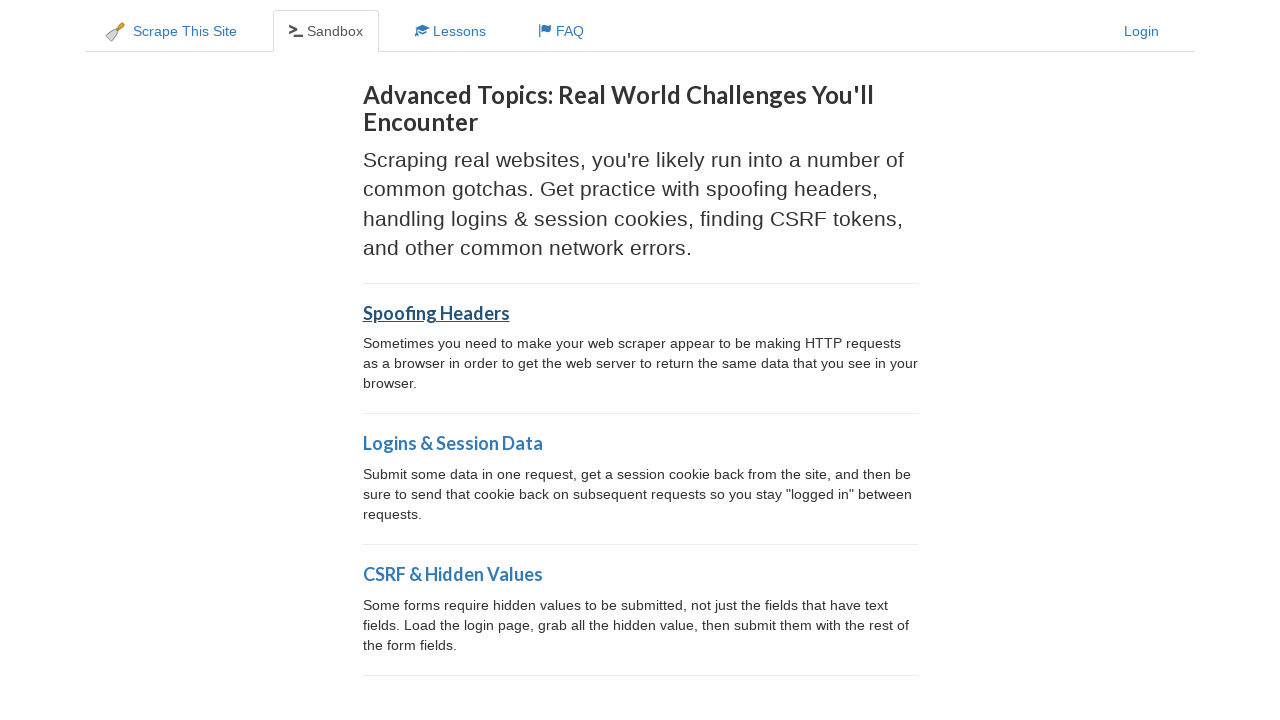

Retrieved all open pages in context (total: 2)
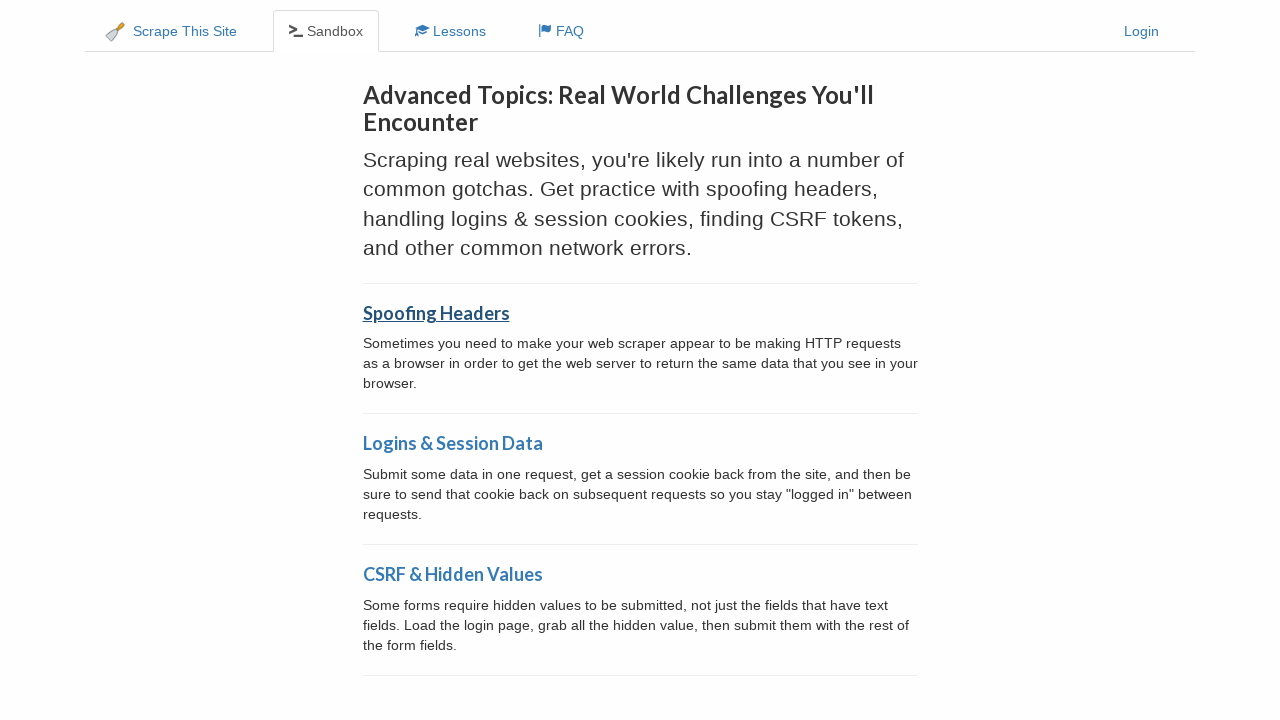

Switched to Spoofing Headers tab and waited for DOM content to load
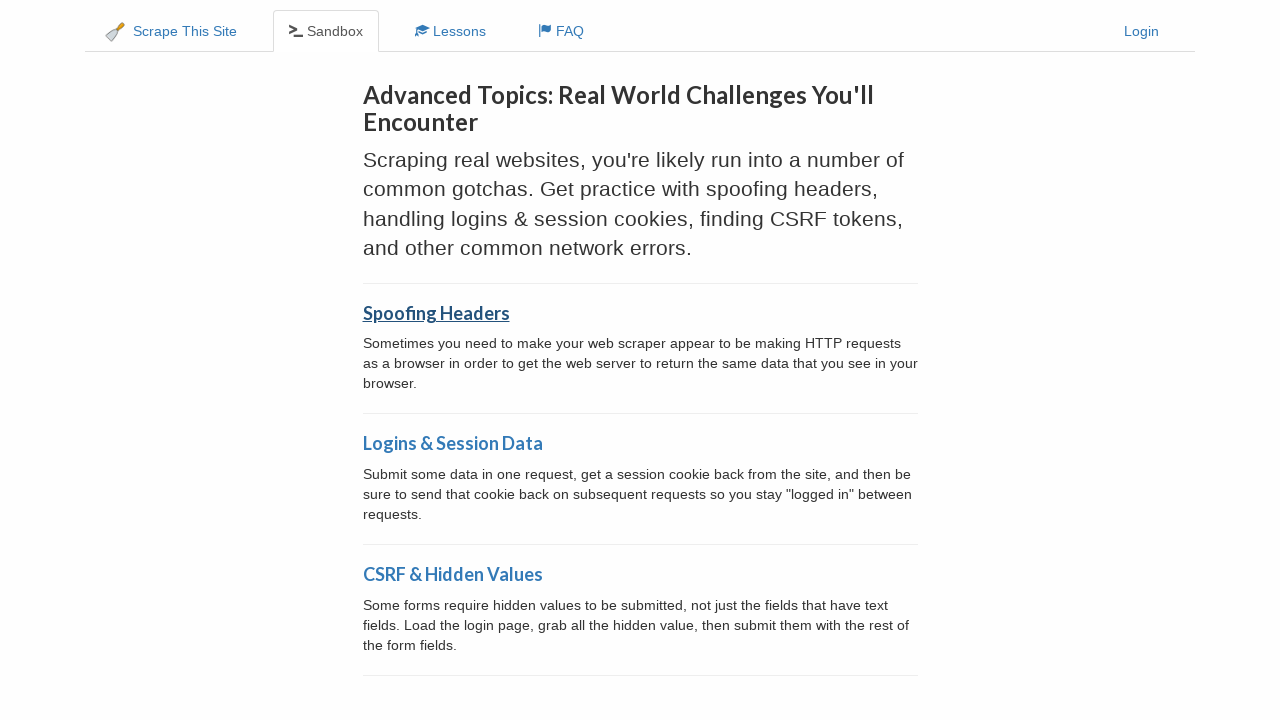

Switched back to original advanced scraping page
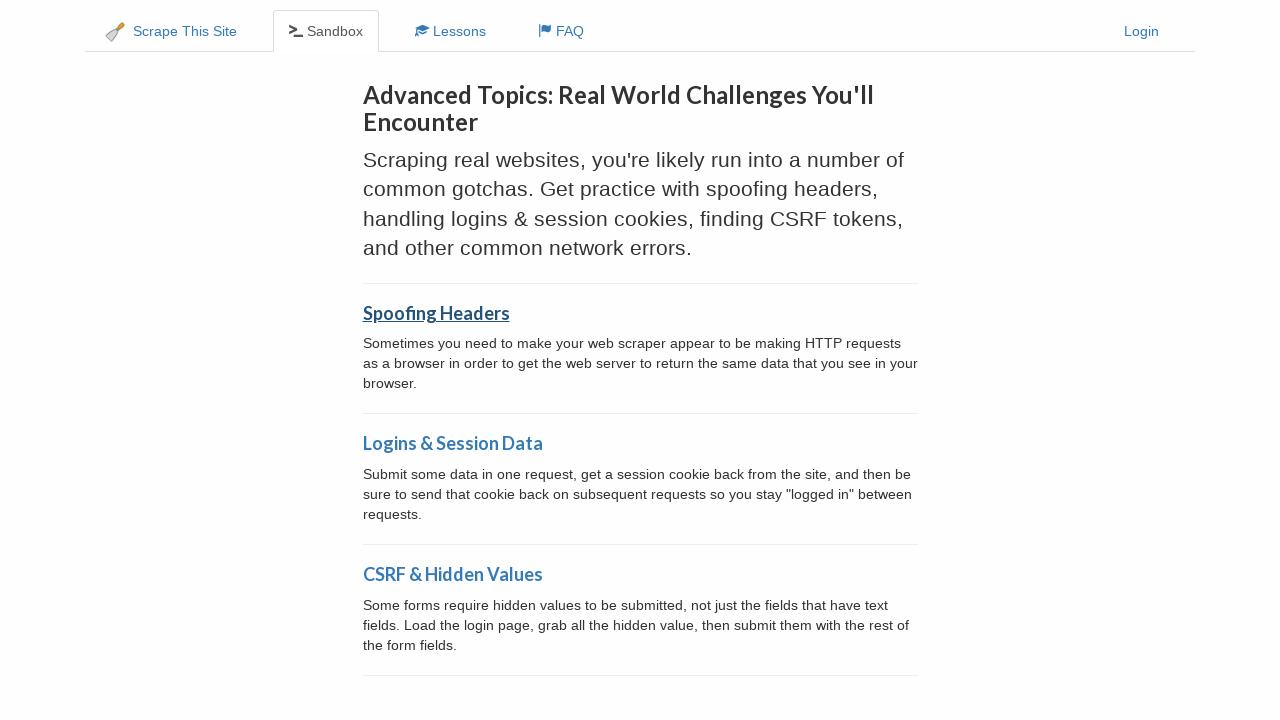

Clicked on 'Login' challenge link at (452, 443) on a[href='/pages/advanced/?gotcha=login']
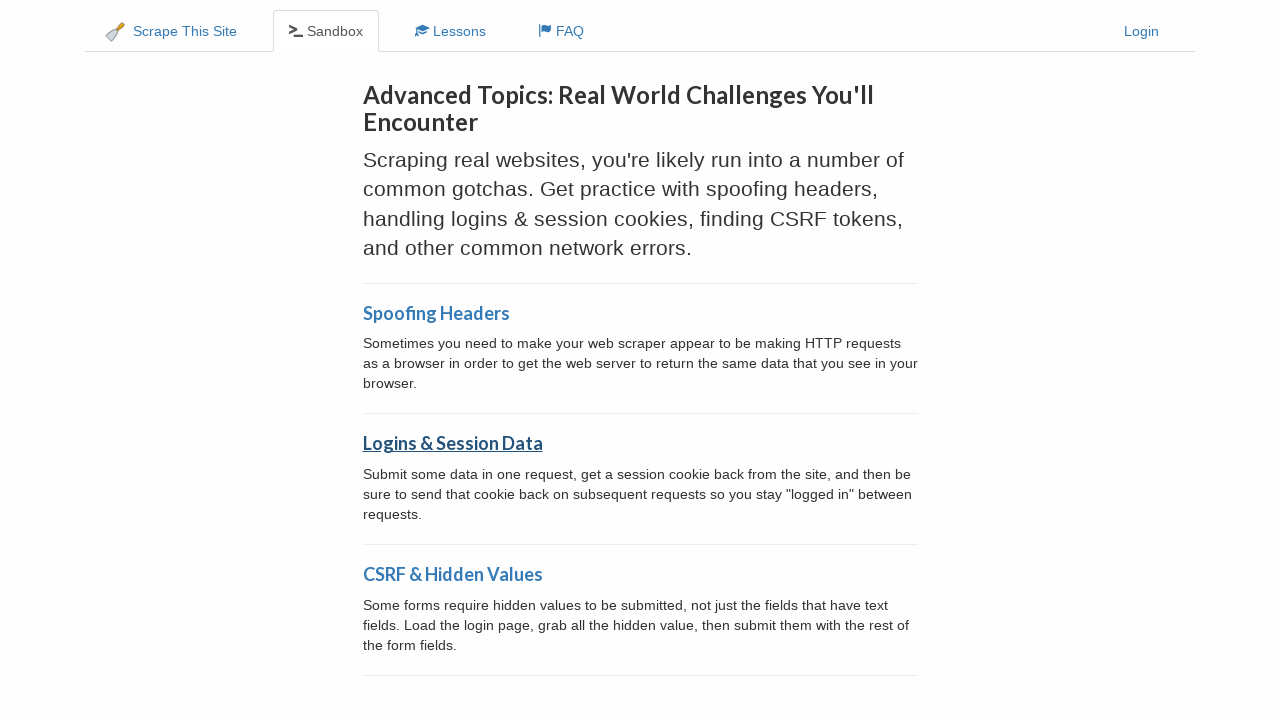

Waited 2 seconds for Login tab to open
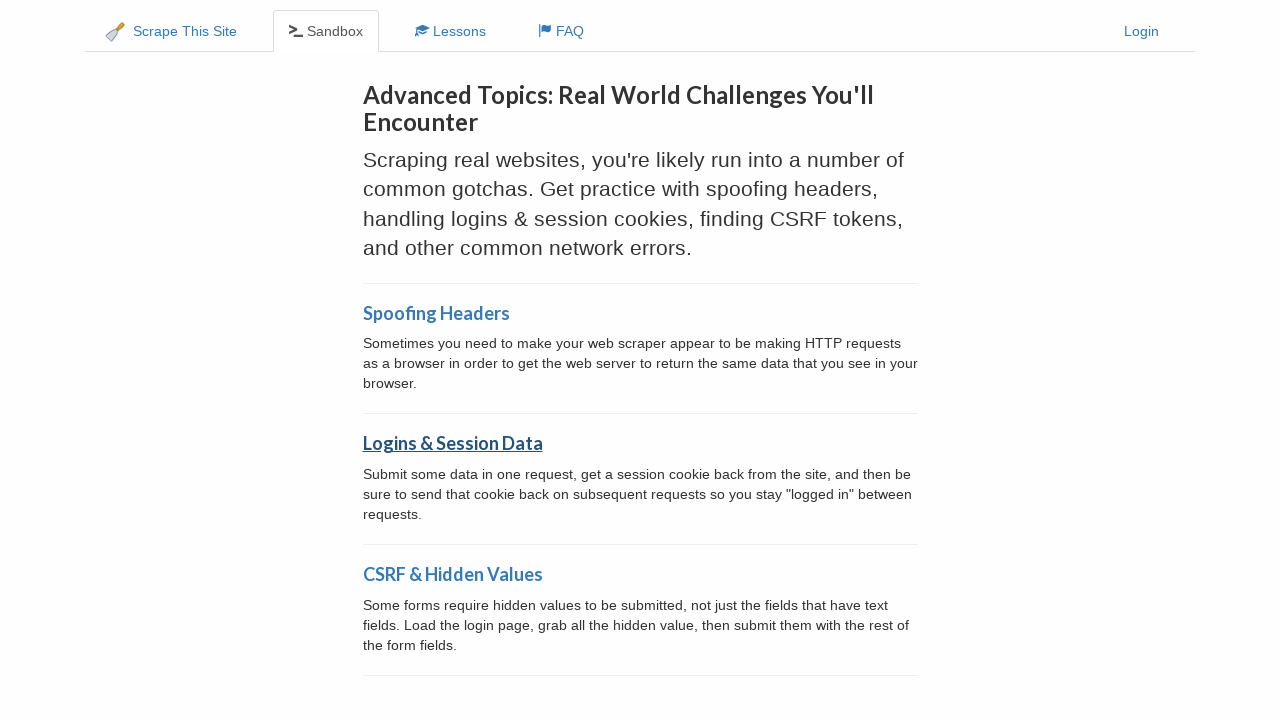

Retrieved updated pages list (total: 3)
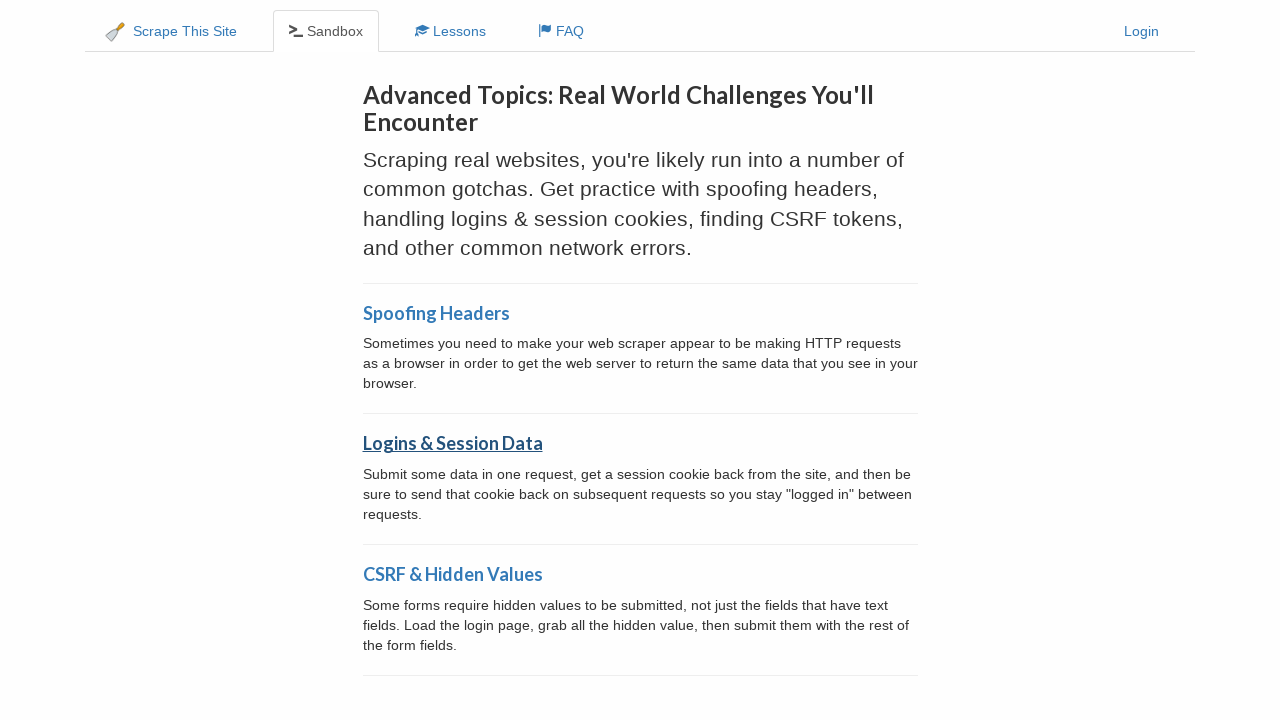

Switched to Login tab and waited for DOM content to load
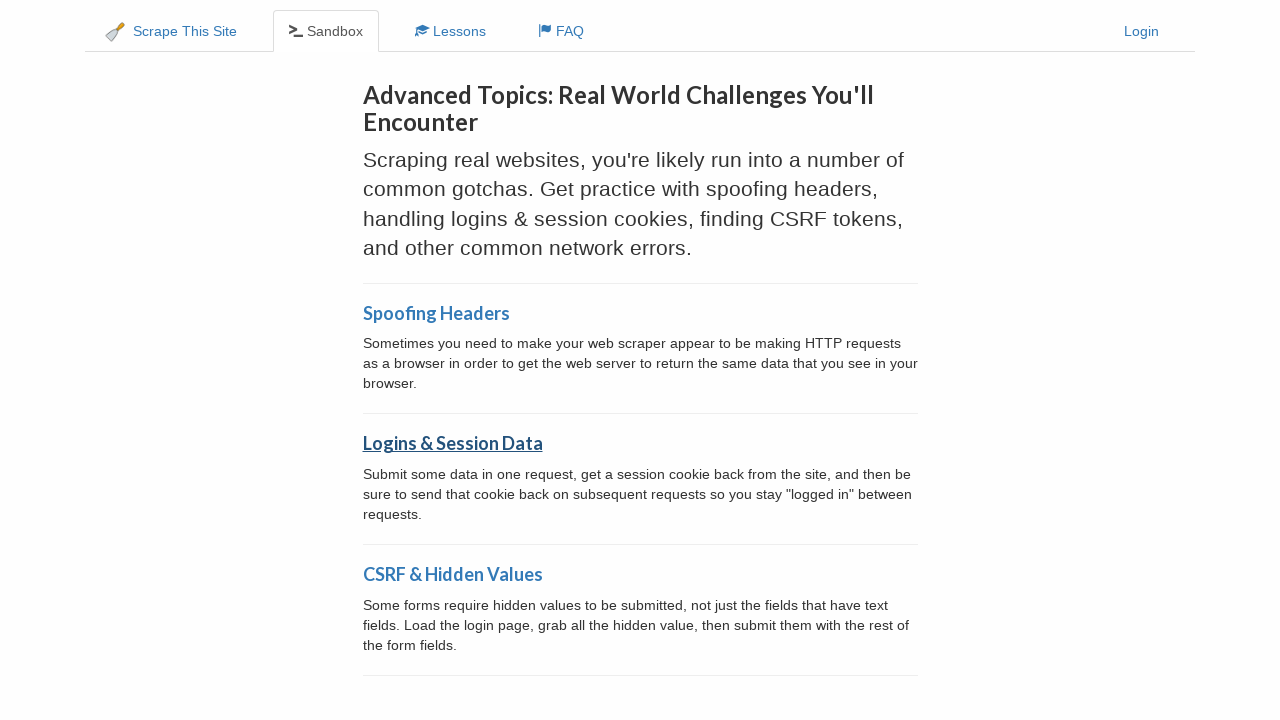

Switched back to original advanced scraping page
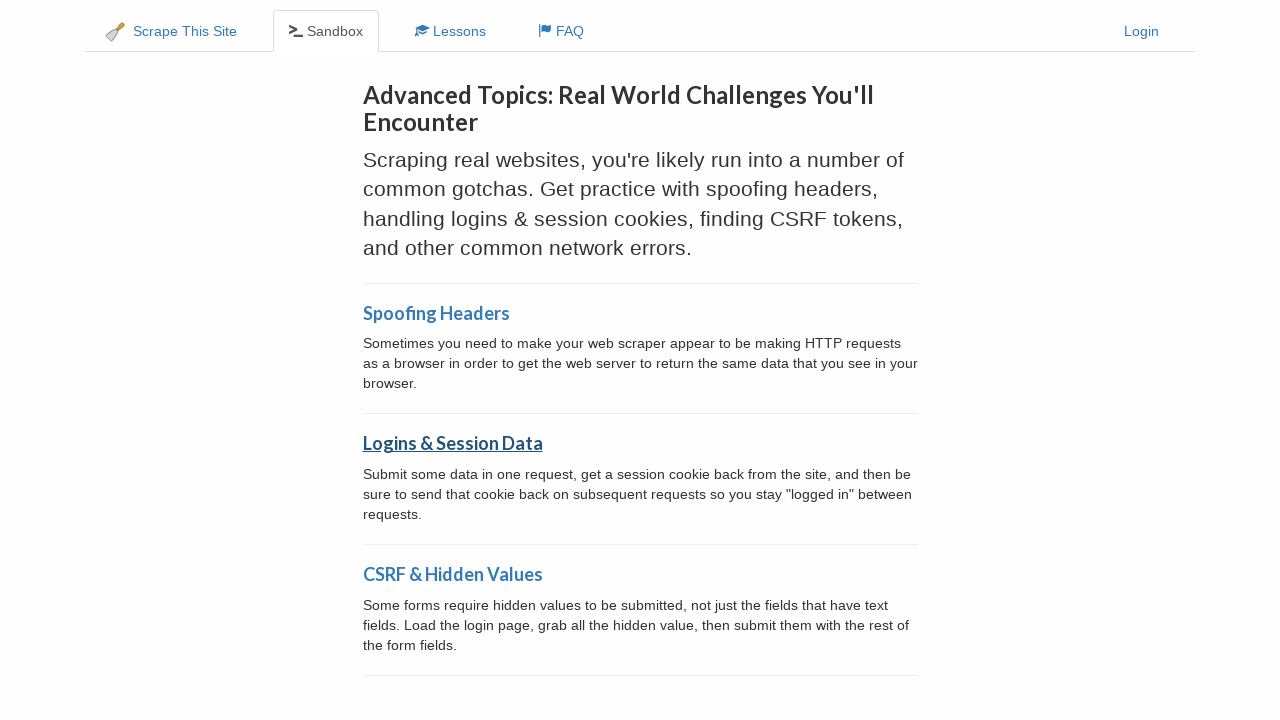

Clicked on 'CSRF' challenge link at (452, 574) on a[href='/pages/advanced/?gotcha=csrf']
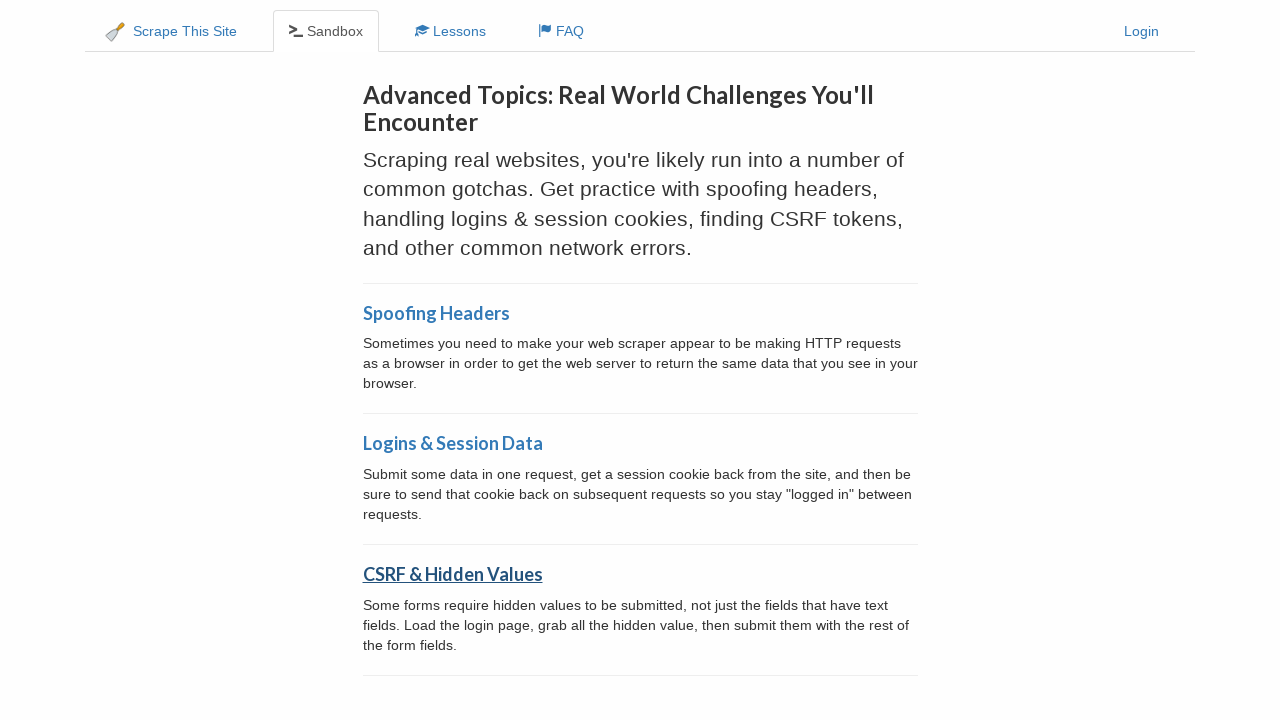

Waited 2 seconds for CSRF tab to open
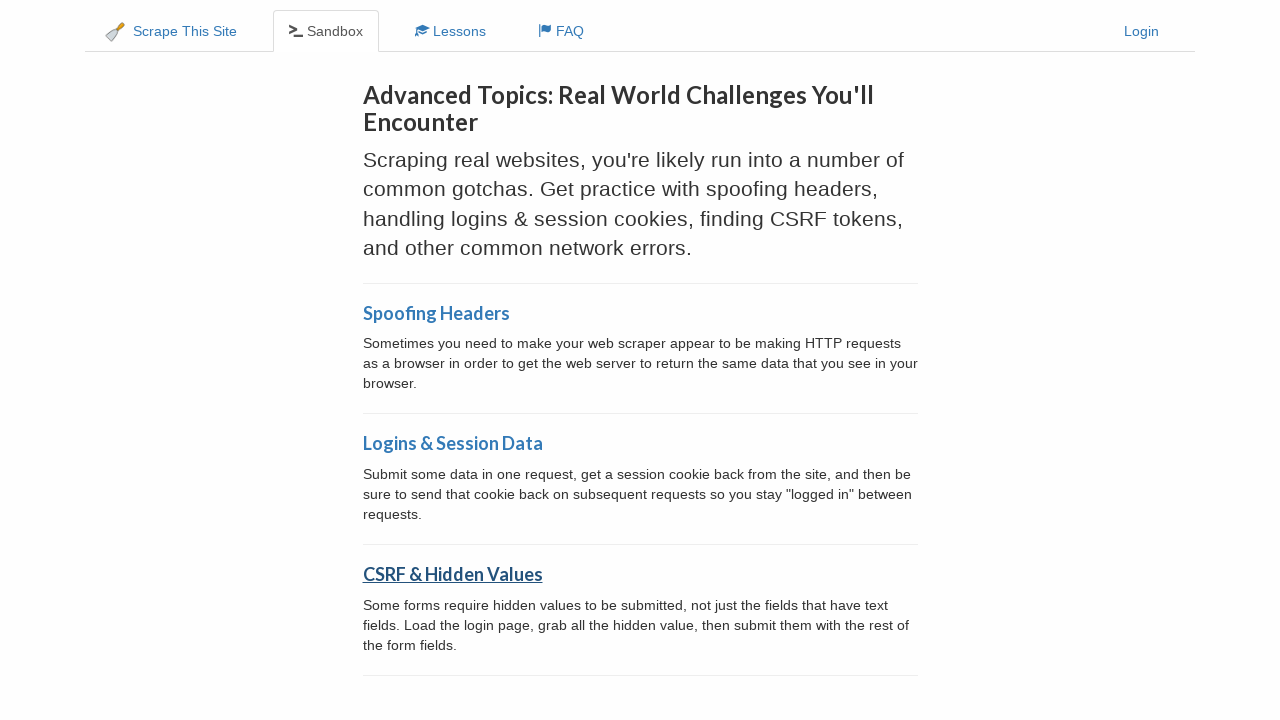

Retrieved updated pages list (total: 4)
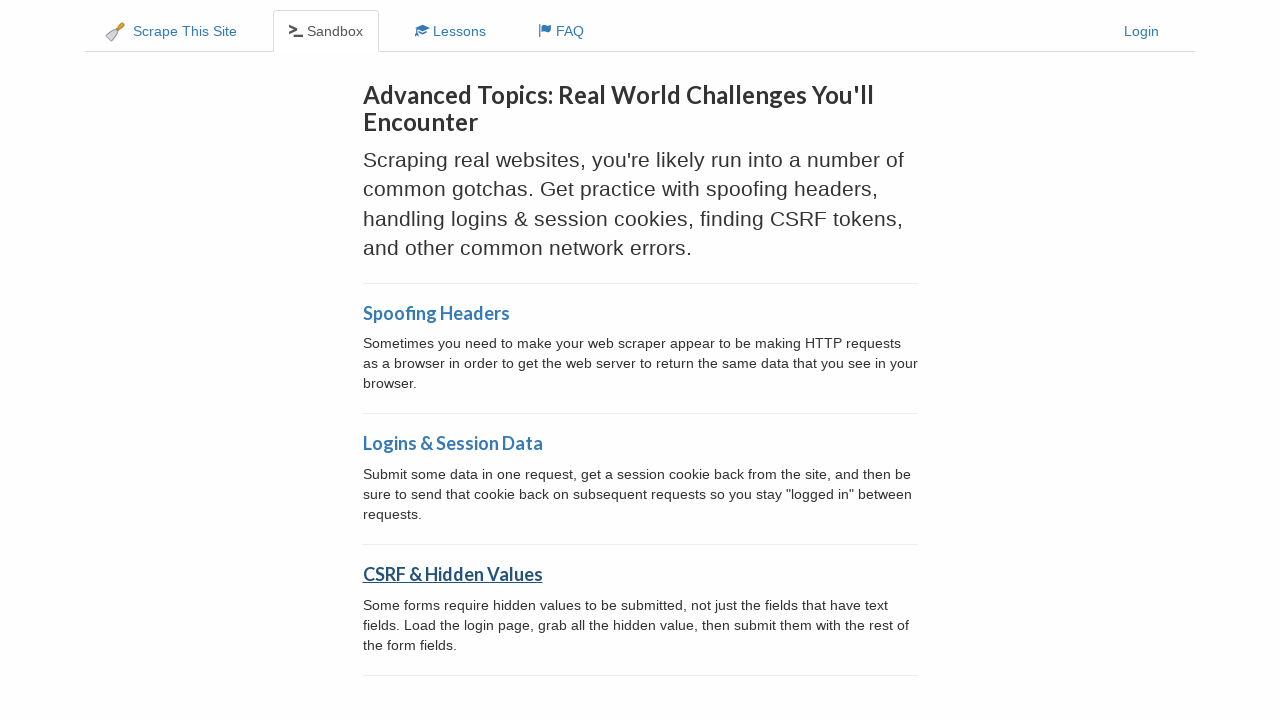

Switched to CSRF tab and waited for DOM content to load
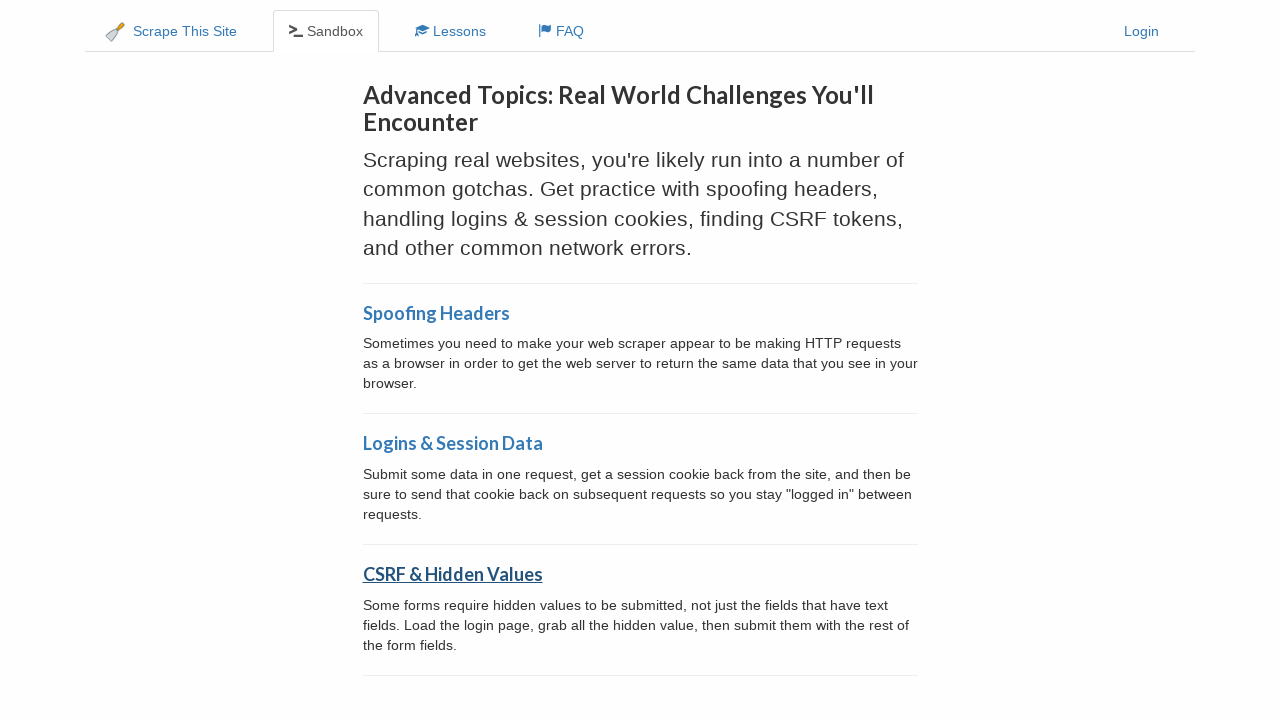

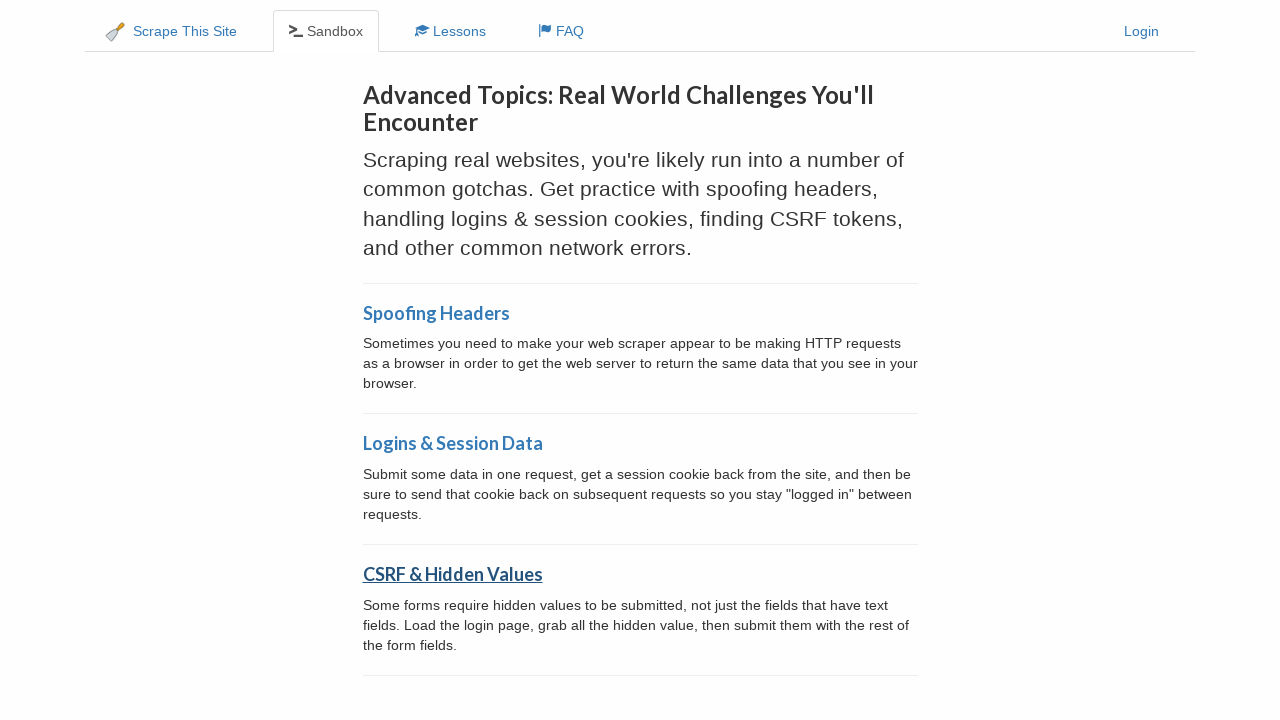